Tests clicking a button with a dynamic ID on a UI testing playground page. The button's ID changes on each page load, but the CSS class remains constant.

Starting URL: http://uitestingplayground.com/dynamicid

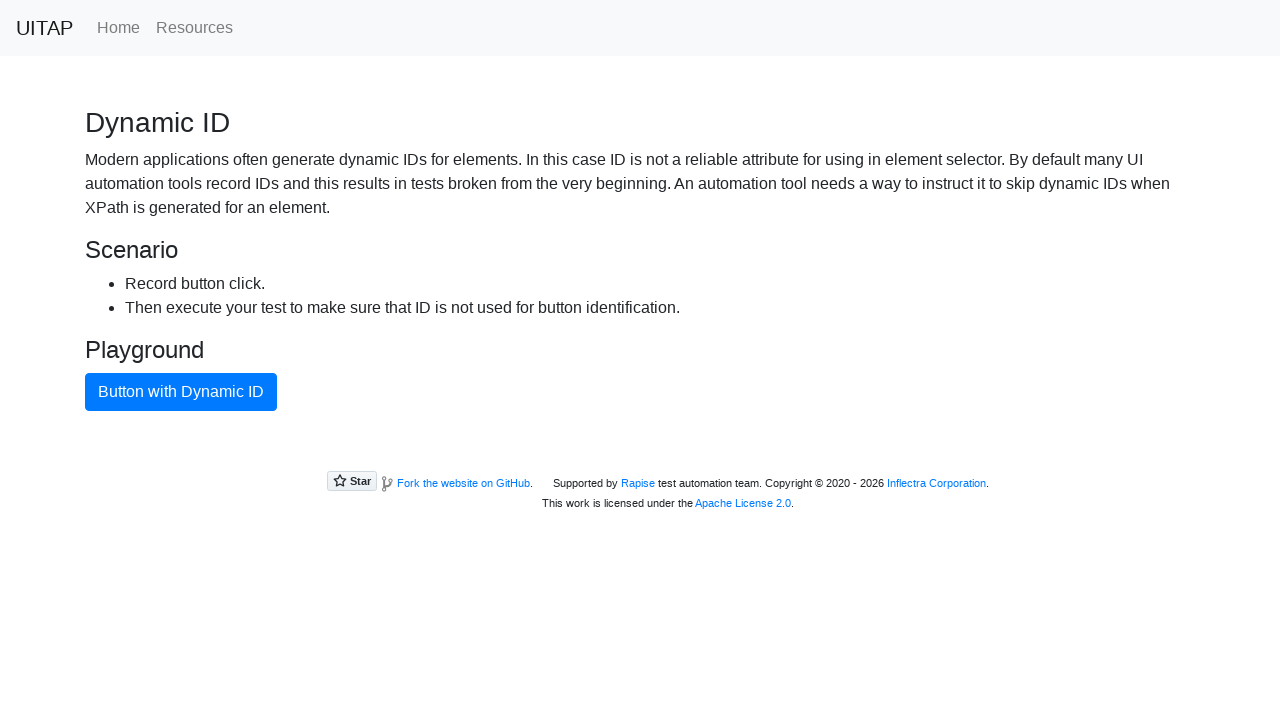

Navigated to dynamic ID test page
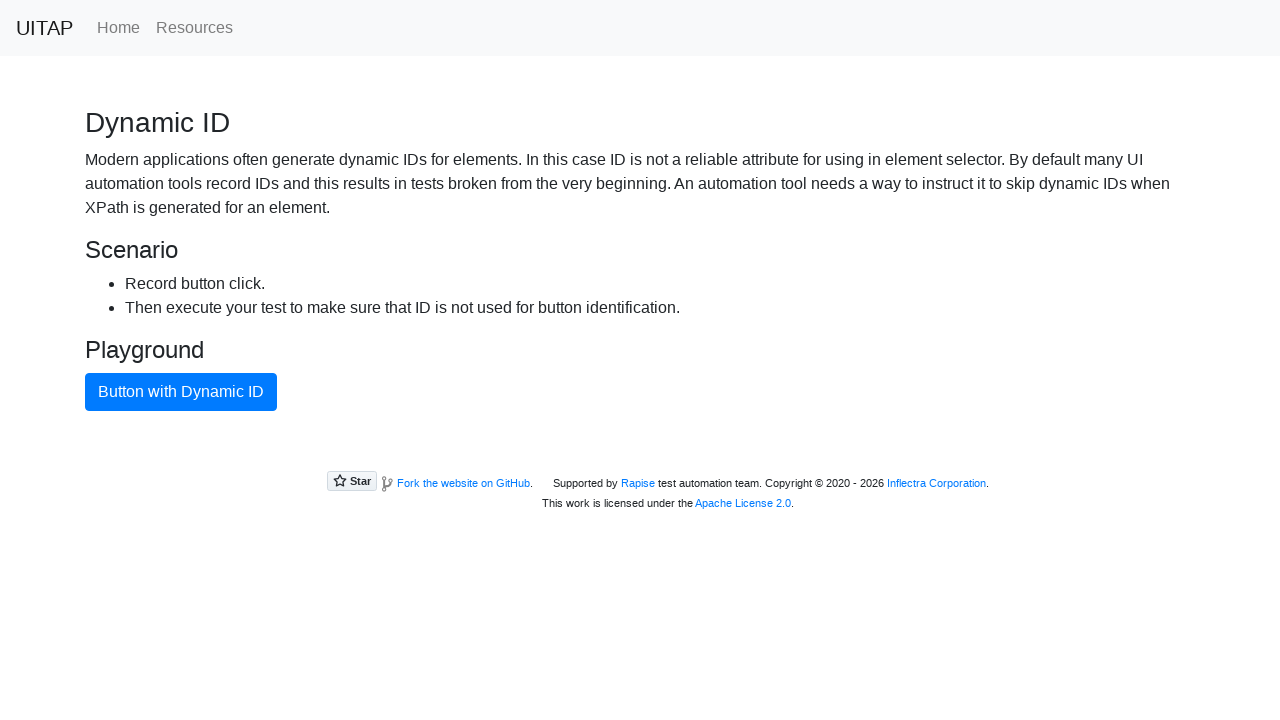

Clicked the primary button with dynamic ID using CSS class selector at (181, 392) on button.btn-primary
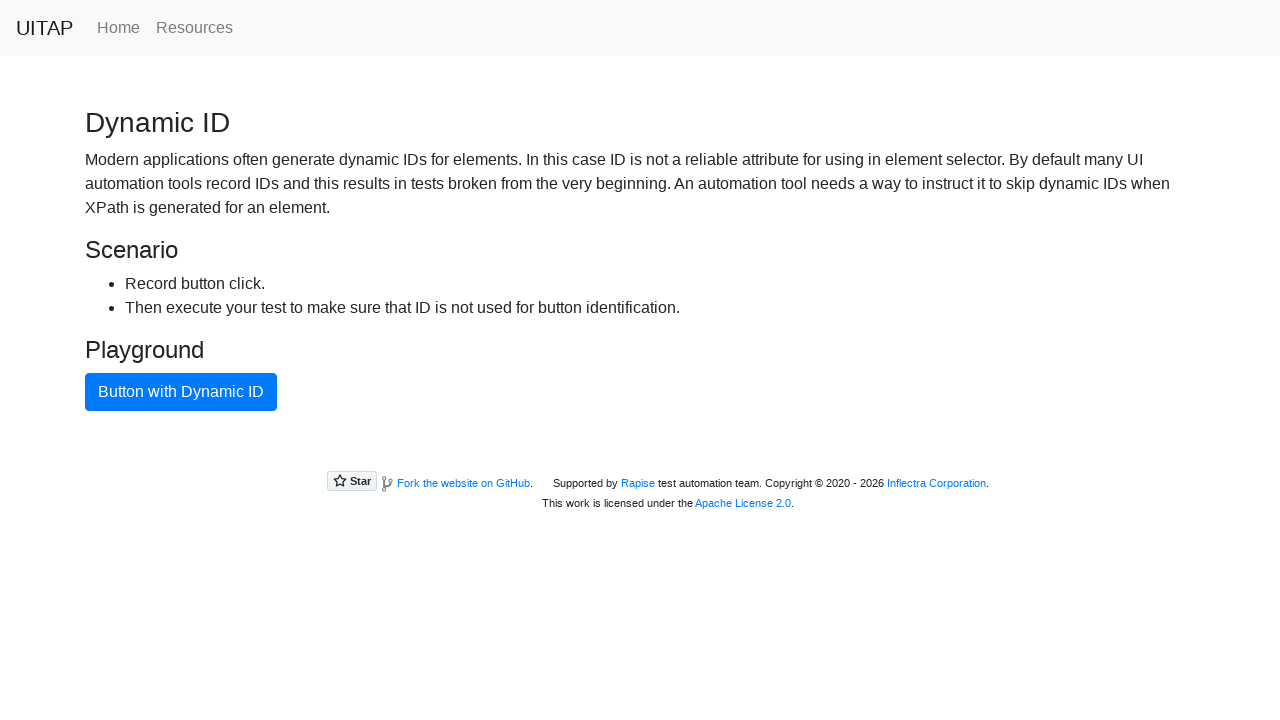

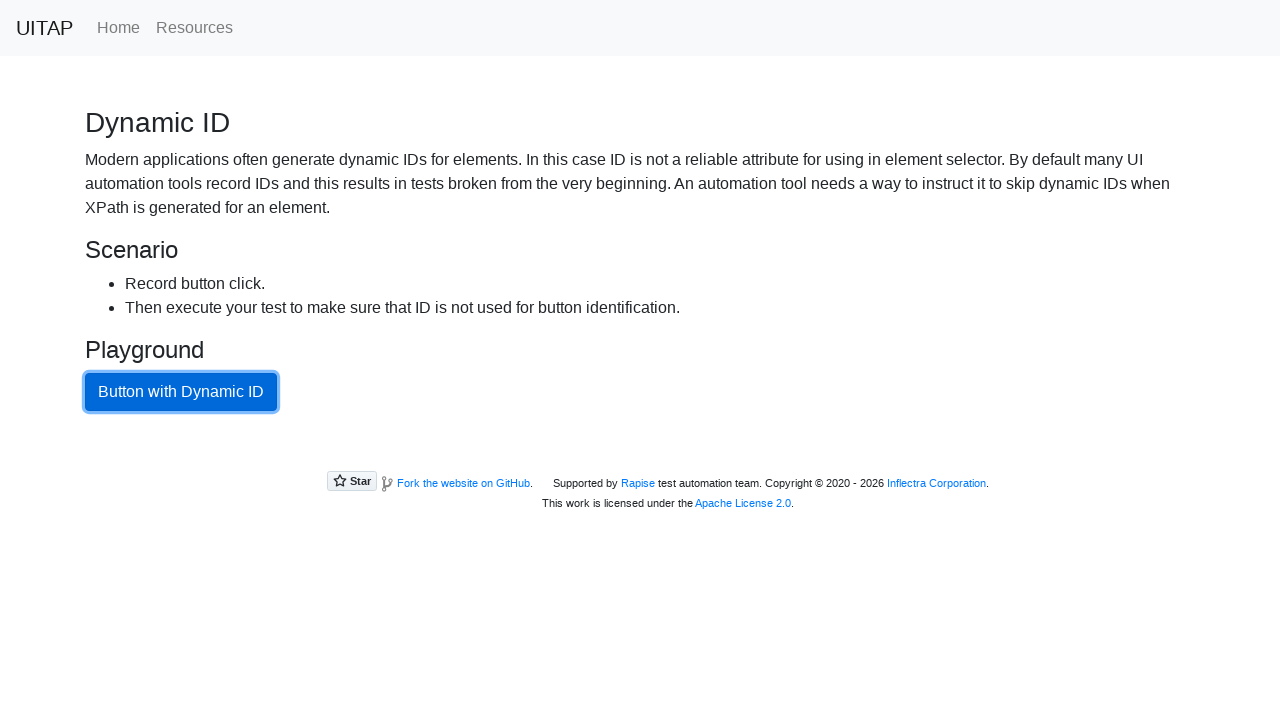